Tests the forgot password functionality on OrangeHRM demo site by clicking the forgot password link, testing the cancel button, and then submitting a username for password reset.

Starting URL: https://opensource-demo.orangehrmlive.com/web/index.php/auth/login

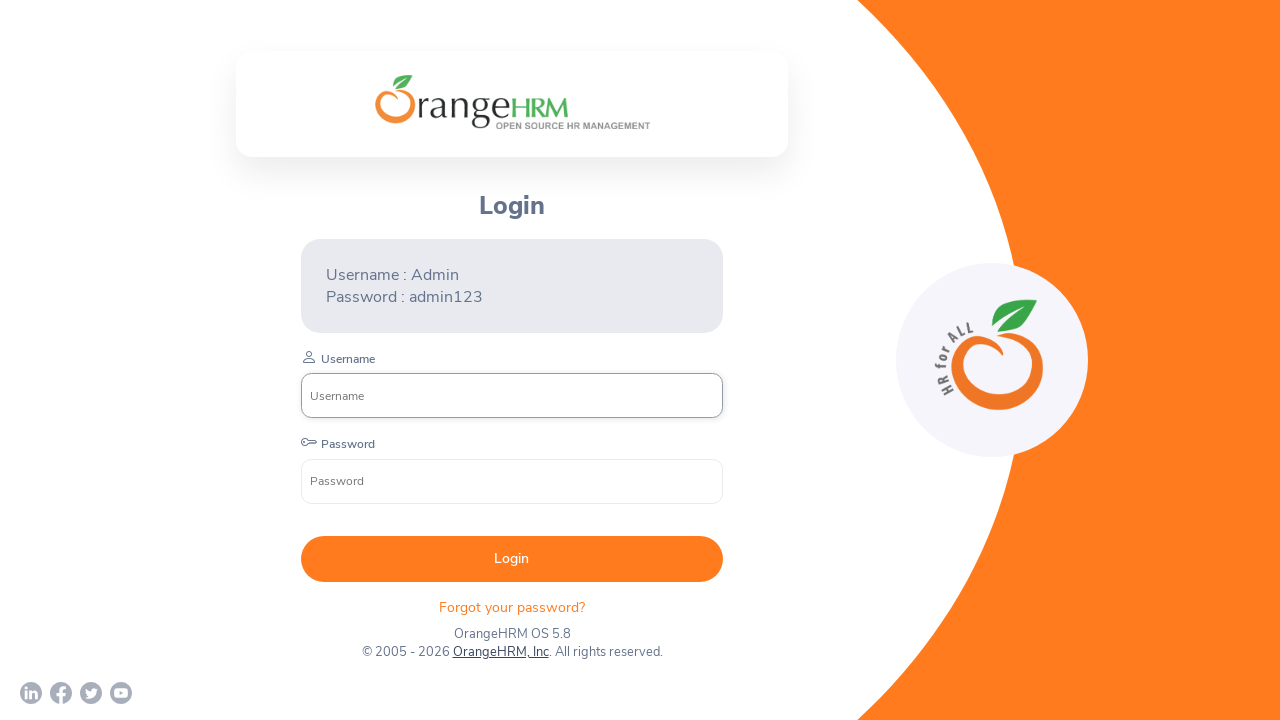

Login page loaded - username input field is visible
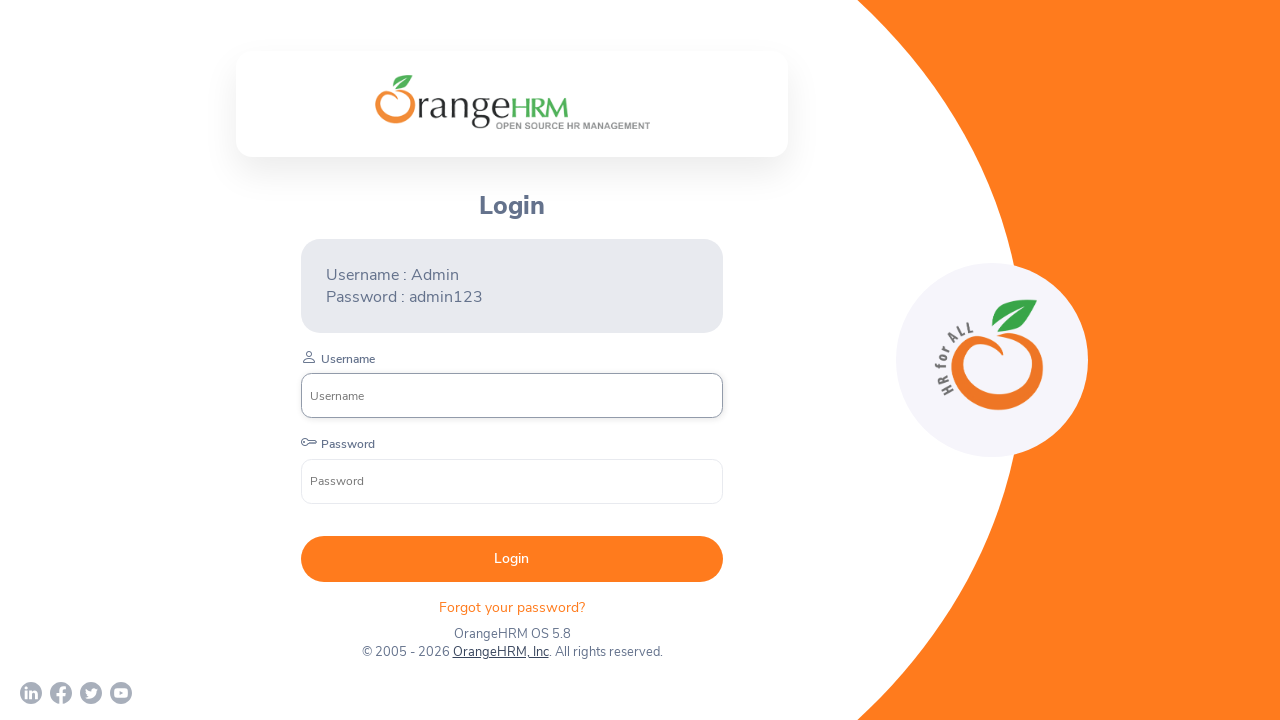

Clicked the 'Forgot Password' link at (512, 607) on xpath=//*[@id='app']/div[1]/div/div[1]/div/div[2]/div[2]/form/div[4]/p
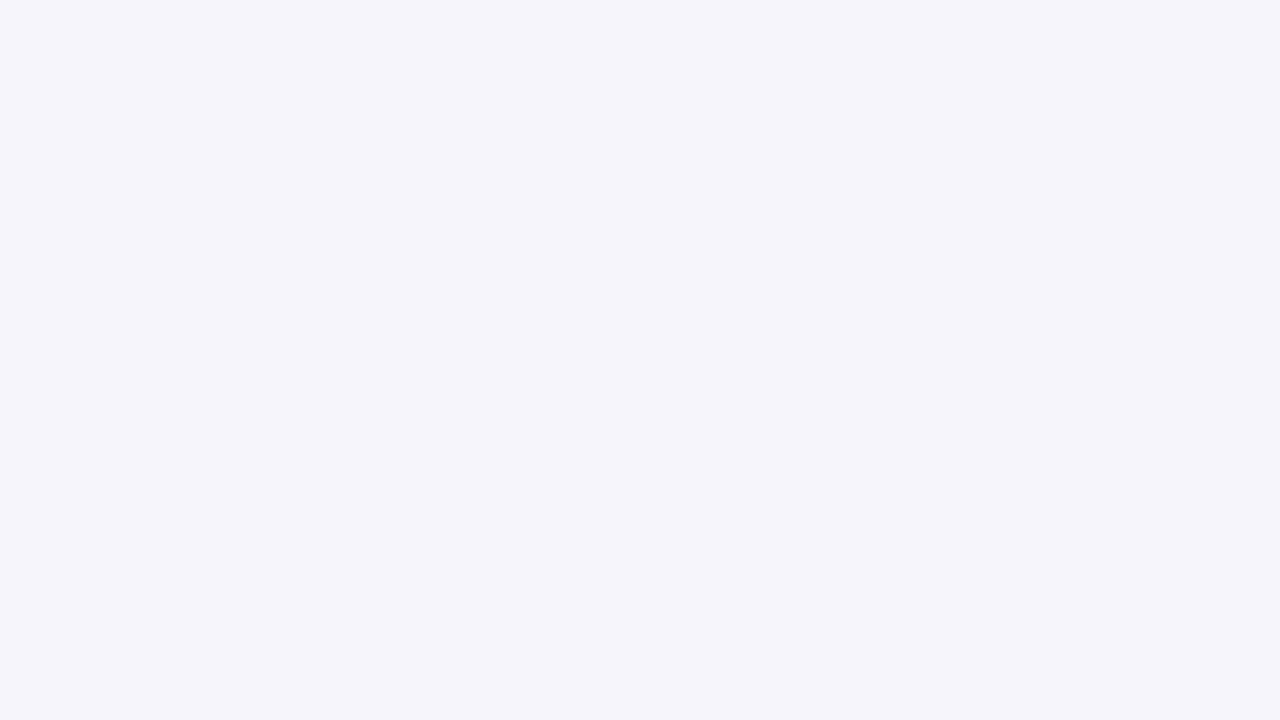

Waited for forgot password page to load
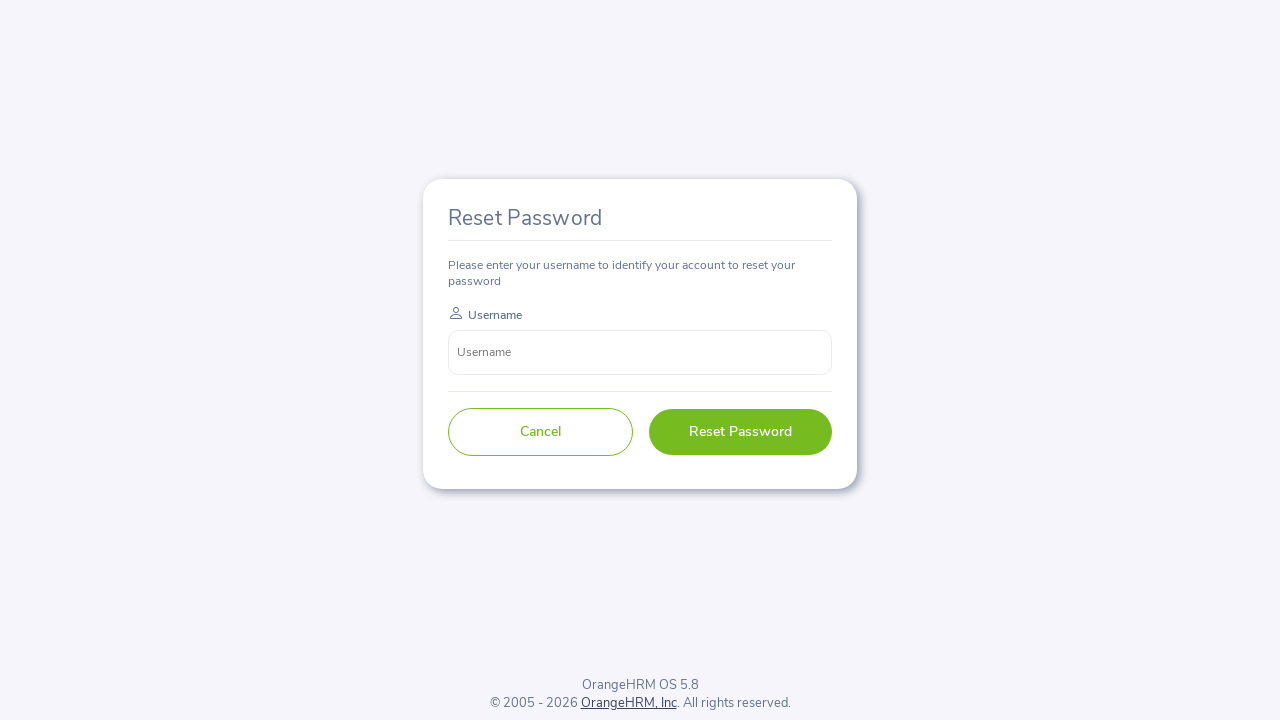

Clicked the 'Cancel' button on forgot password page at (540, 432) on xpath=//*[@id='app']/div[1]/div[1]/div/form/div[2]/button[1]
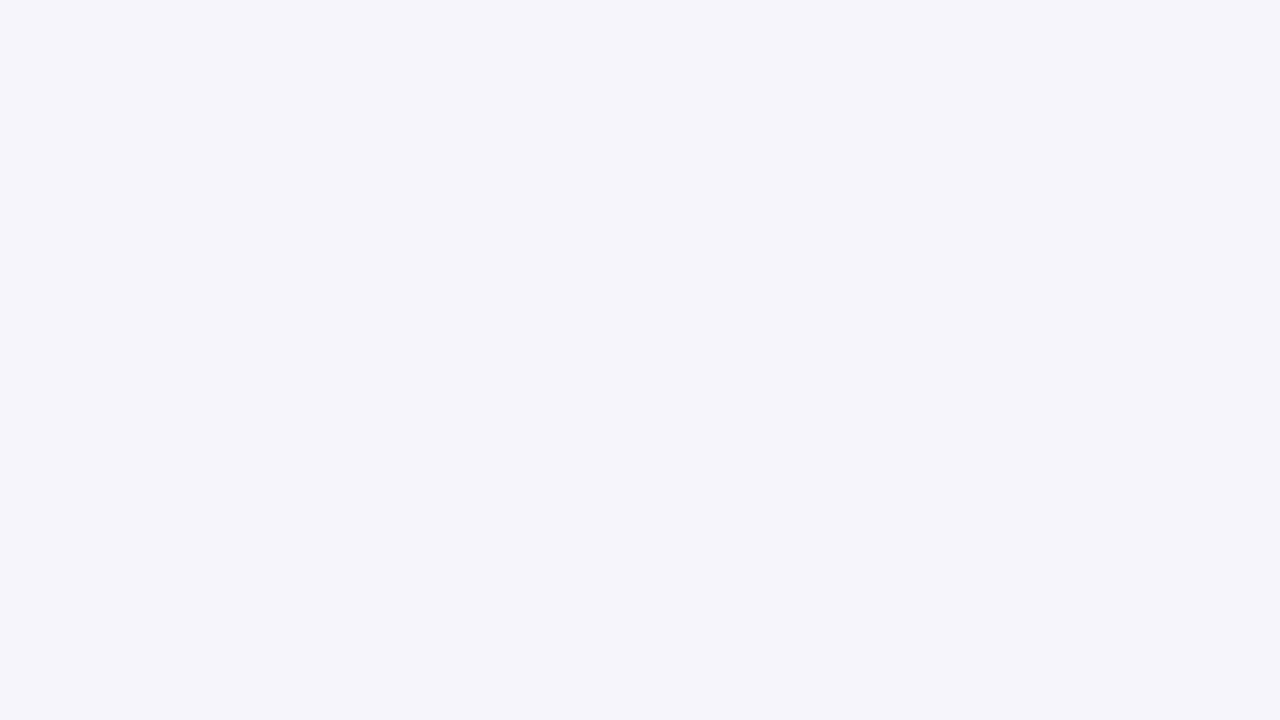

Returned to login page after canceling forgot password
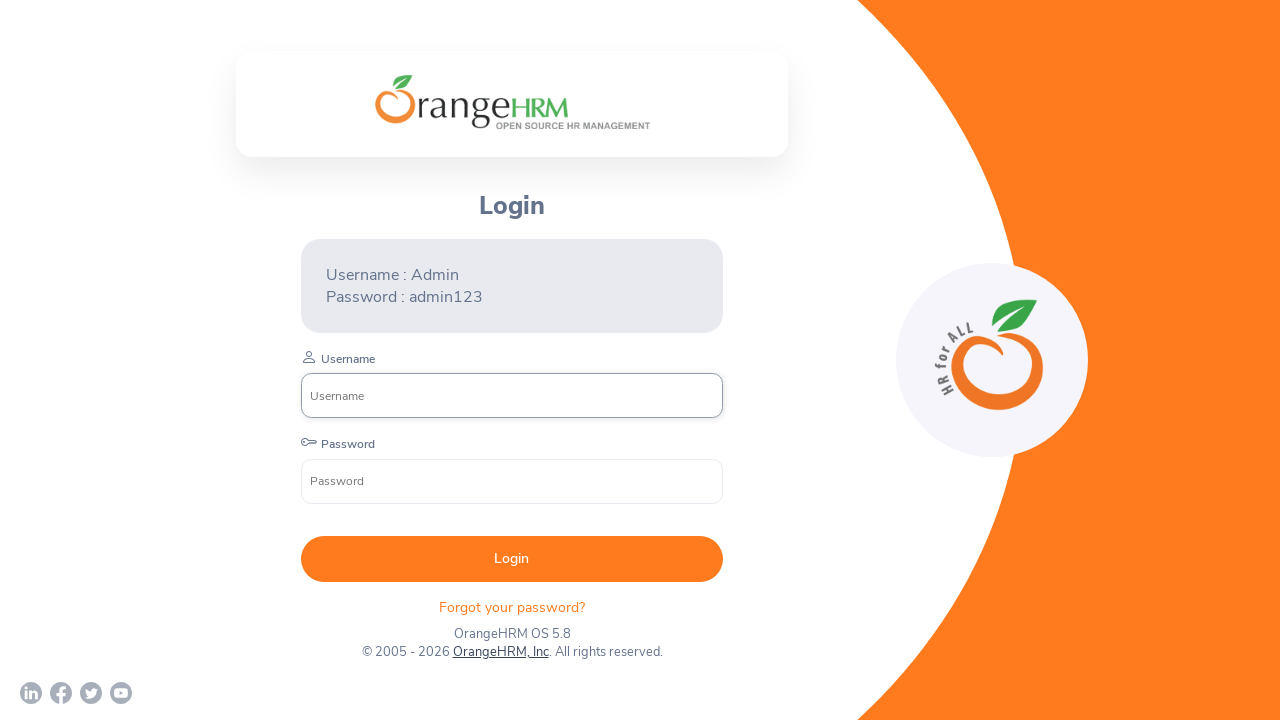

Clicked the 'Forgot Password' link again at (512, 607) on xpath=//*[@id='app']/div[1]/div/div[1]/div/div[2]/div[2]/form/div[4]/p
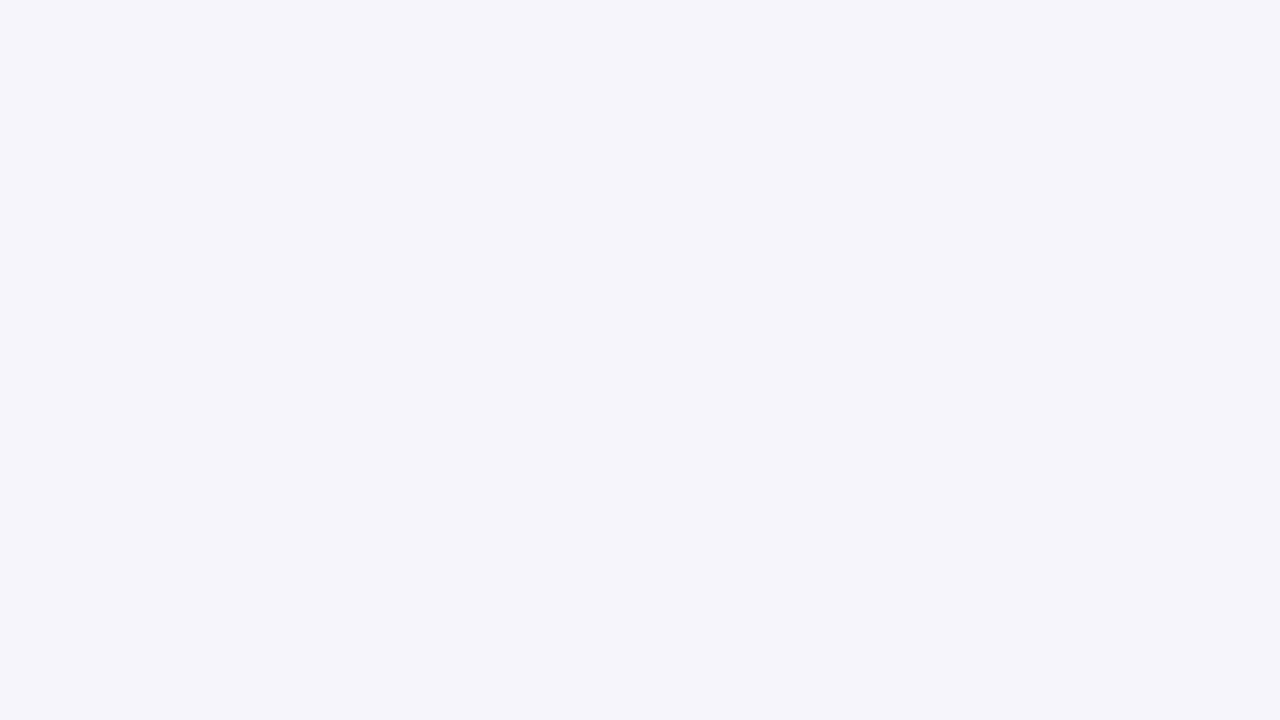

Waited for forgot password page to load again
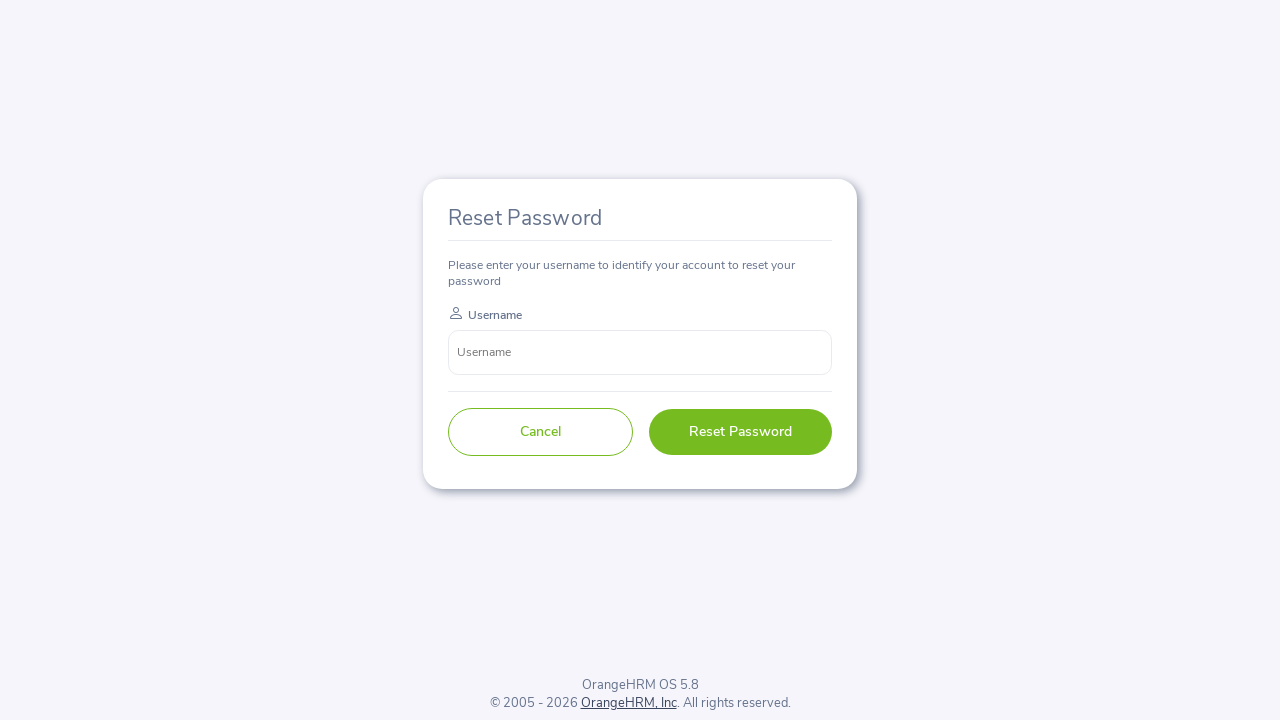

Filled in username 'Mr_Random' for password reset on input[name='username']
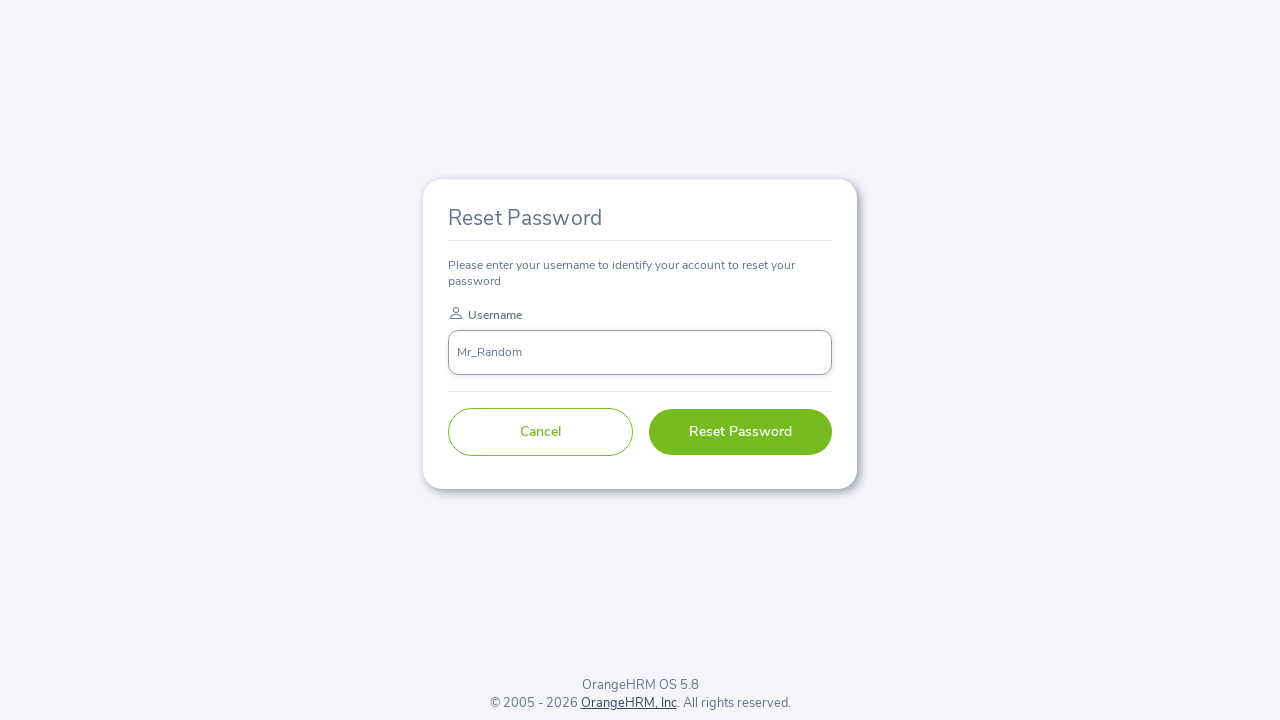

Clicked the 'Reset Password' button to submit password reset request at (740, 432) on xpath=//*[@id='app']/div[1]/div[1]/div/form/div[2]/button[2]
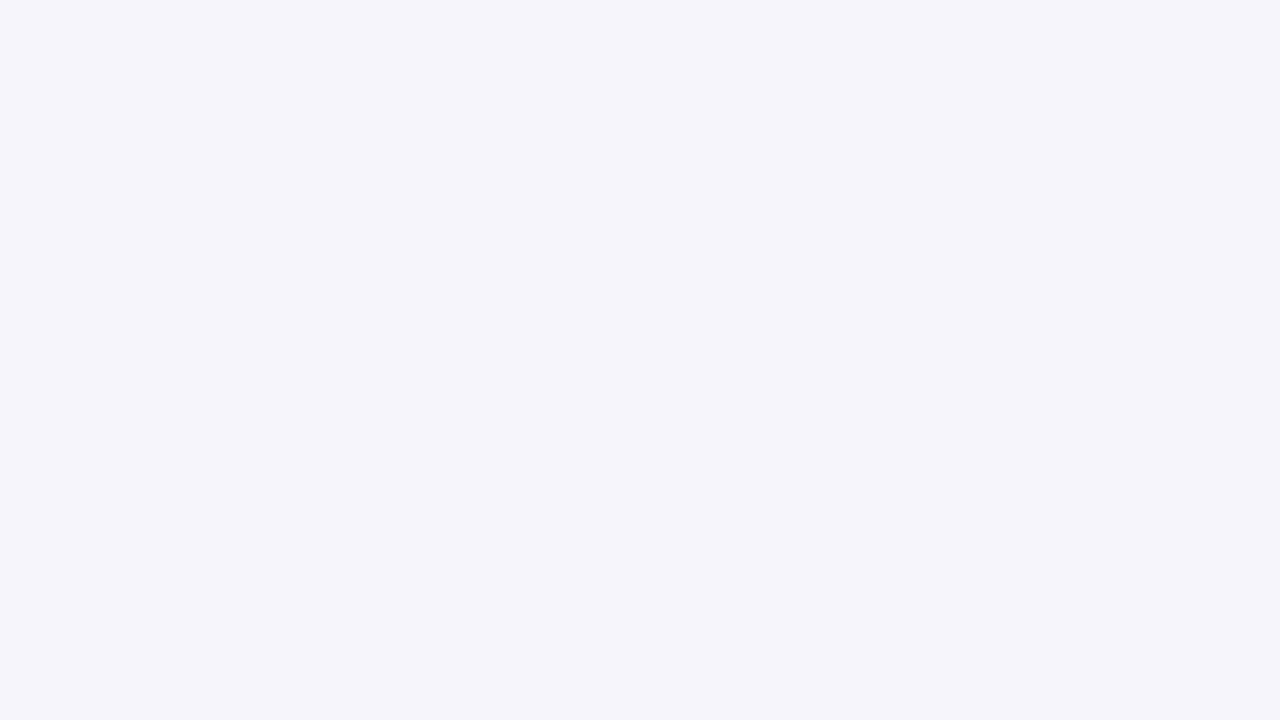

Waited for password reset confirmation message
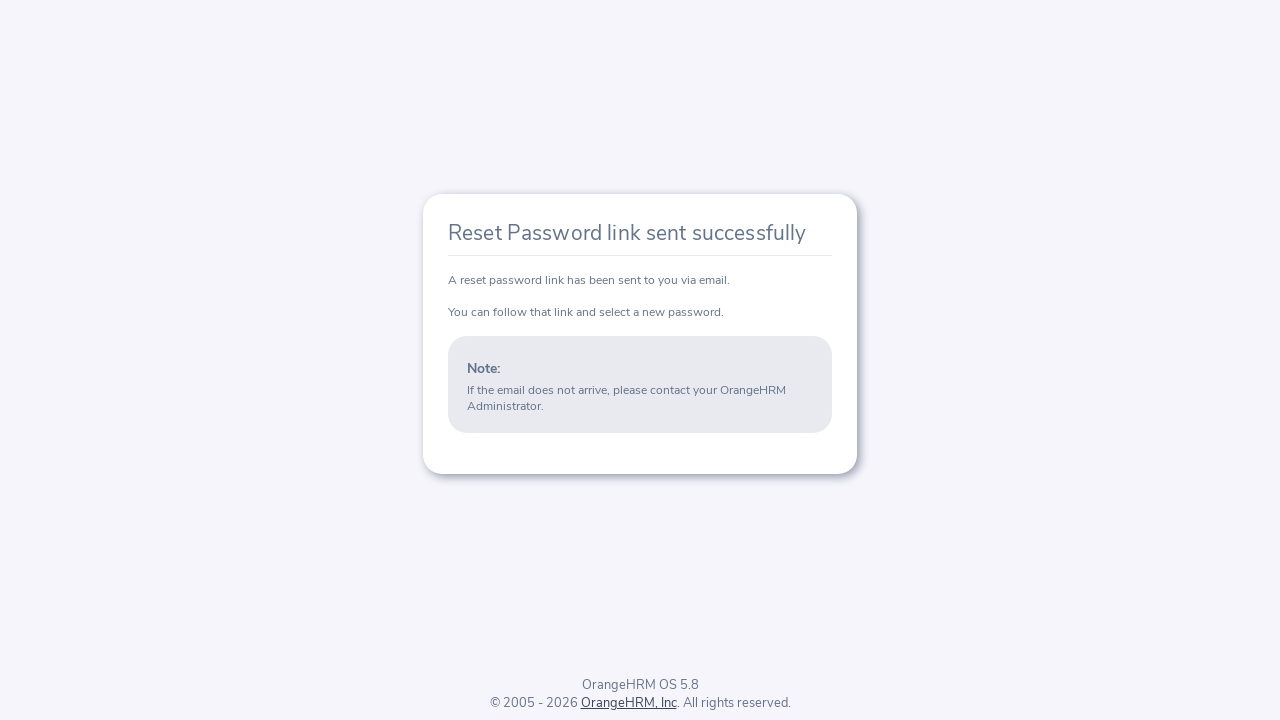

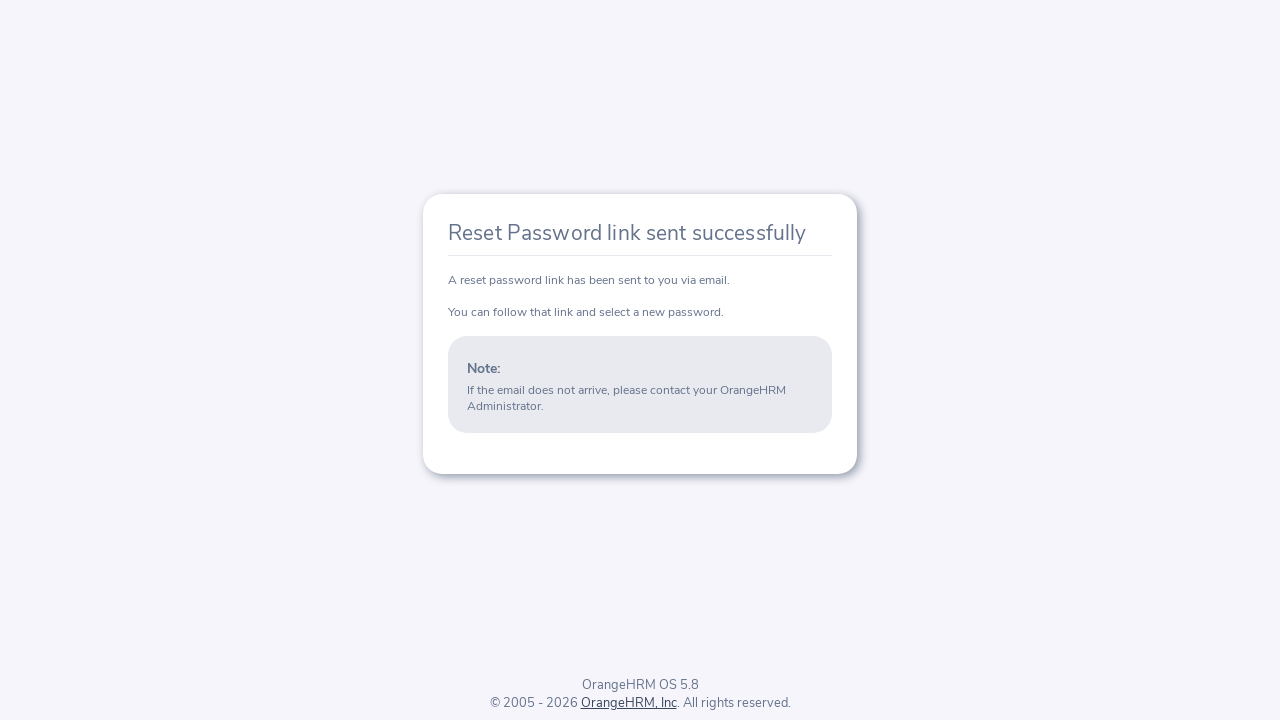